Navigates to anhtester.com and clicks the login button

Starting URL: https://anhtester.com/

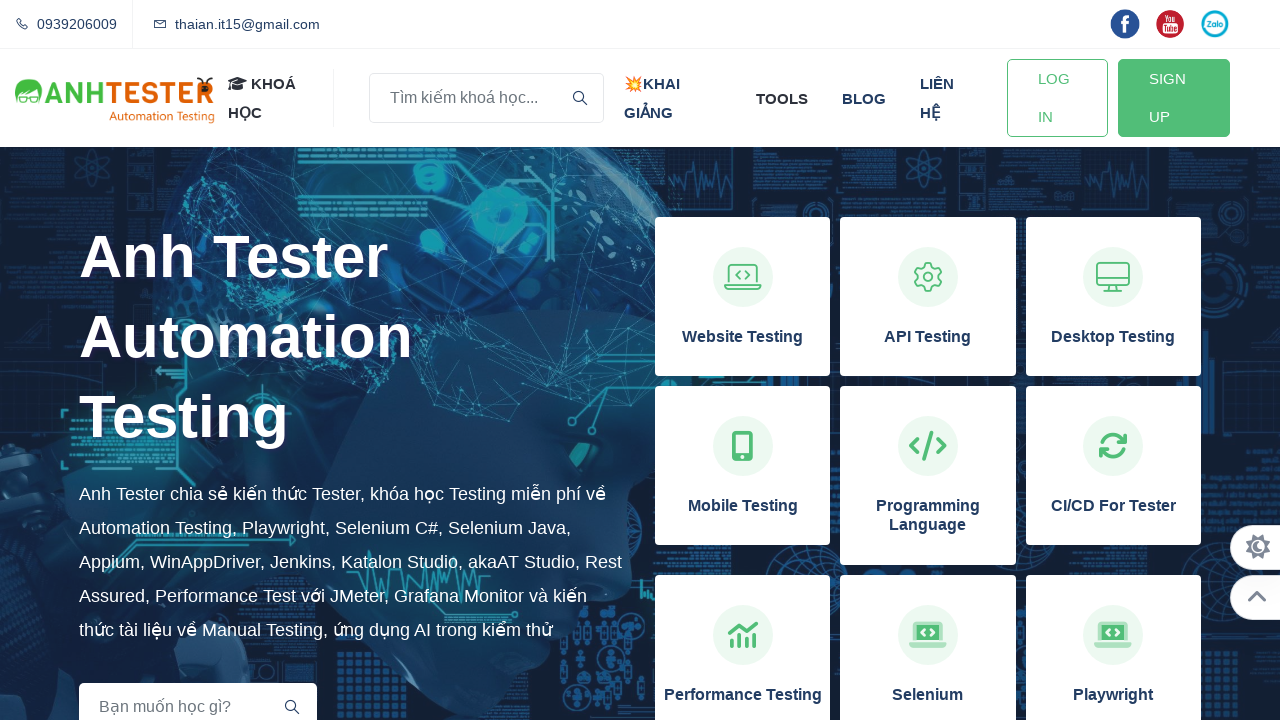

Clicked the login button at (1057, 98) on xpath=//a[@id='btn-login']
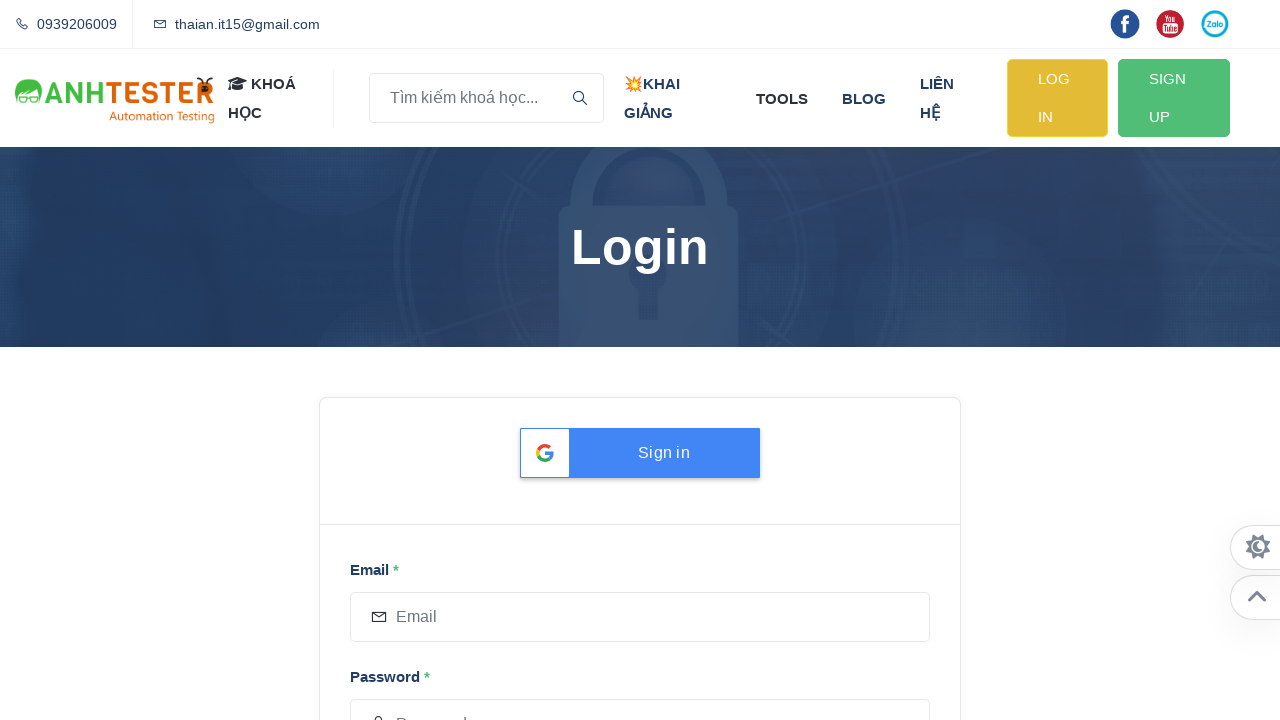

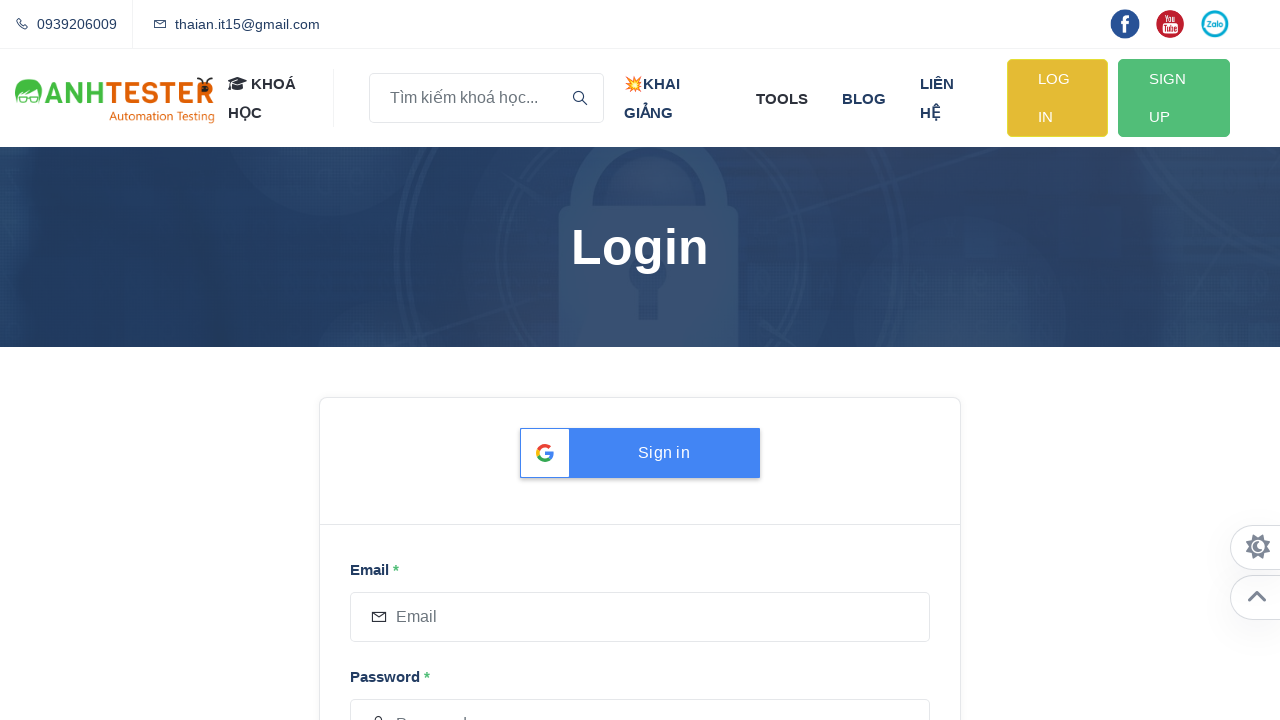